Smoke test that verifies the Benecon website loads and contains critical page elements (header, main, footer).

Starting URL: https://benecon.com/

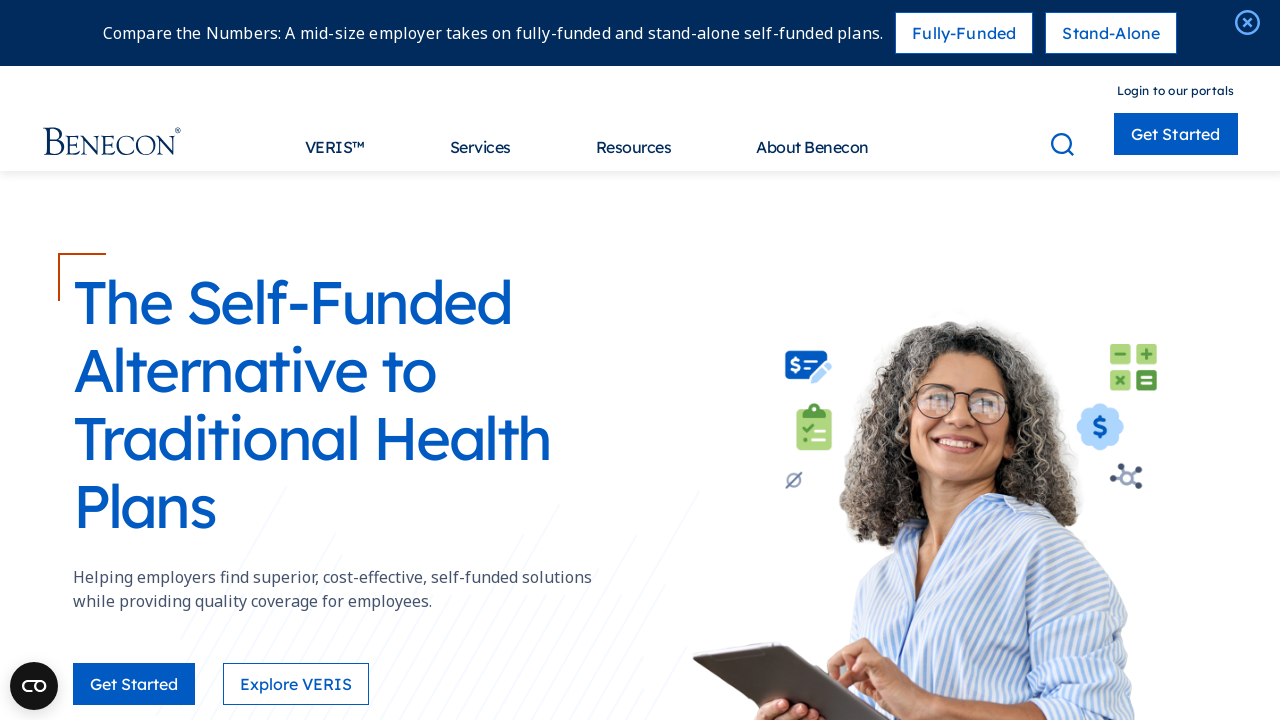

Header element loaded
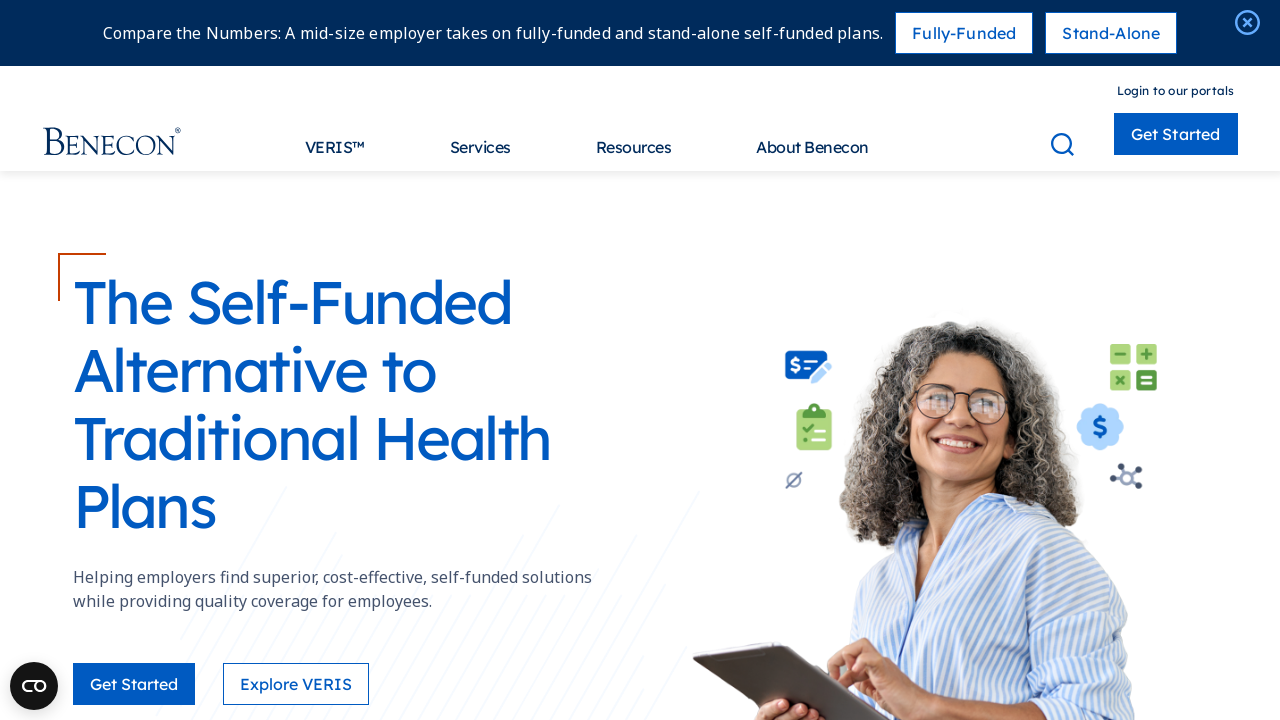

Main content element loaded
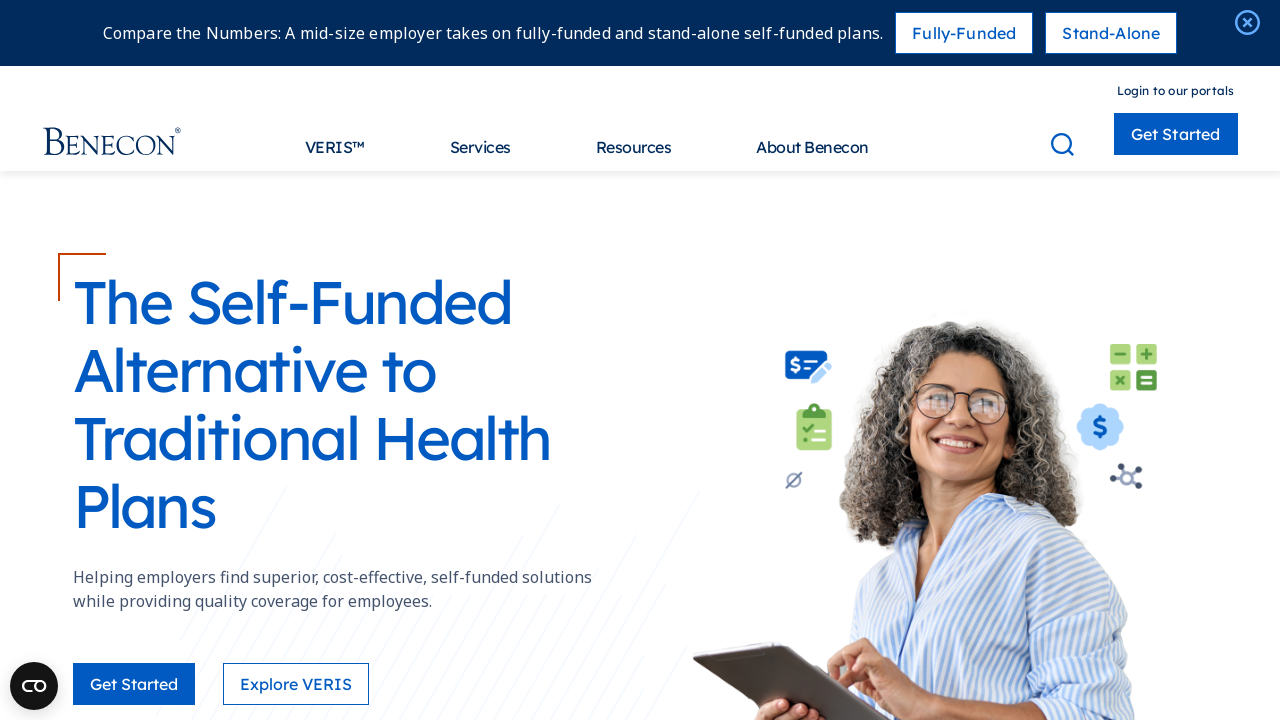

Footer element loaded
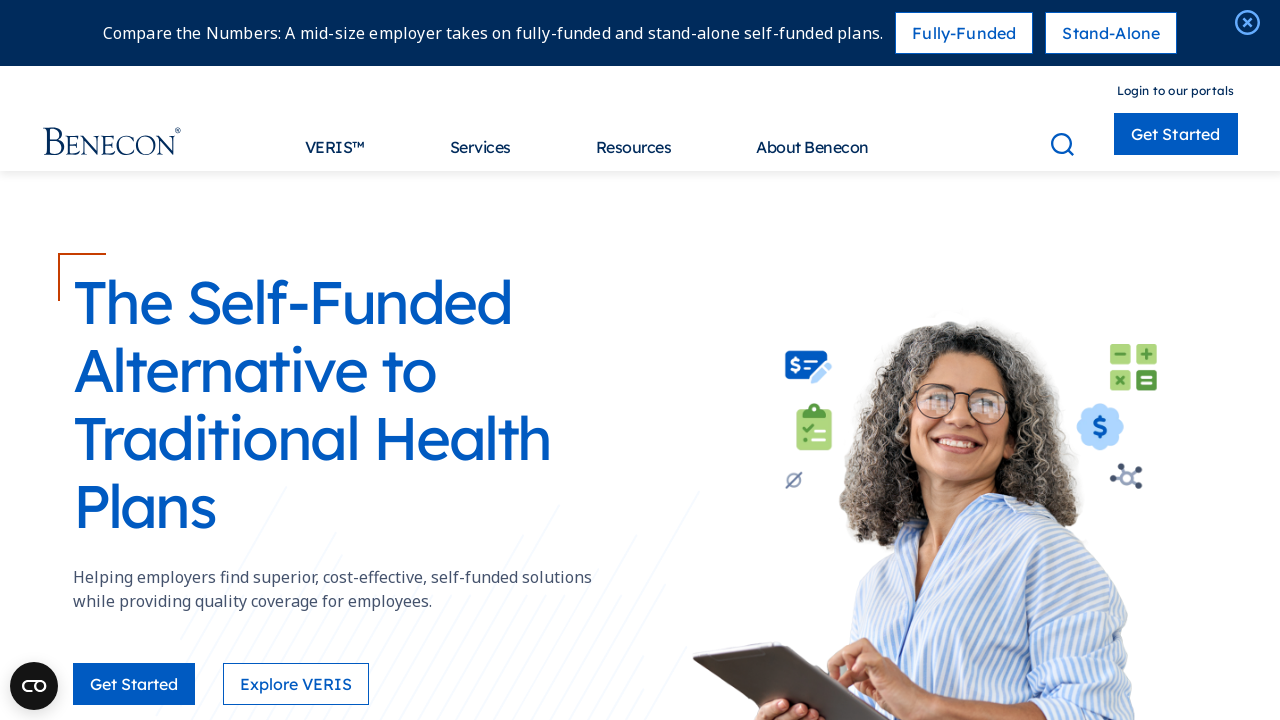

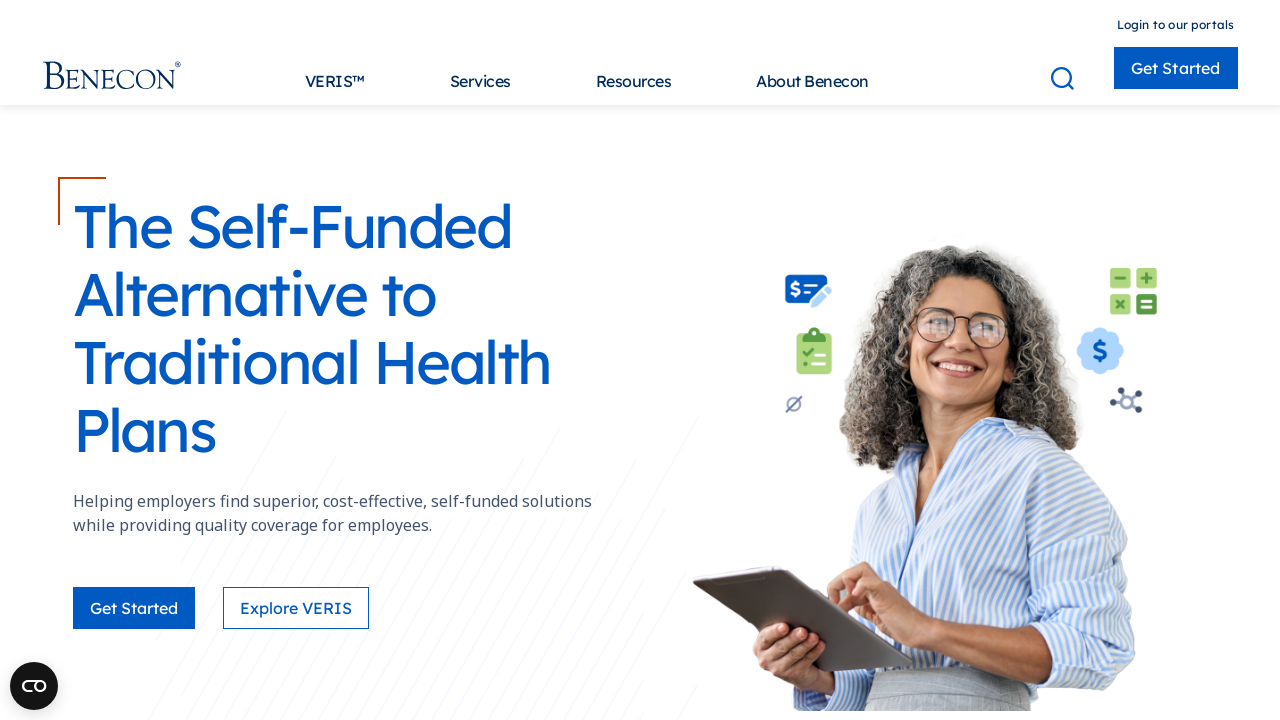